Tests double-click functionality on W3Schools tryit page by filling a text field and double-clicking a button to copy the text

Starting URL: https://www.w3schools.com/tags/tryit.asp?filename=tryhtml5_ev_ondblclick3

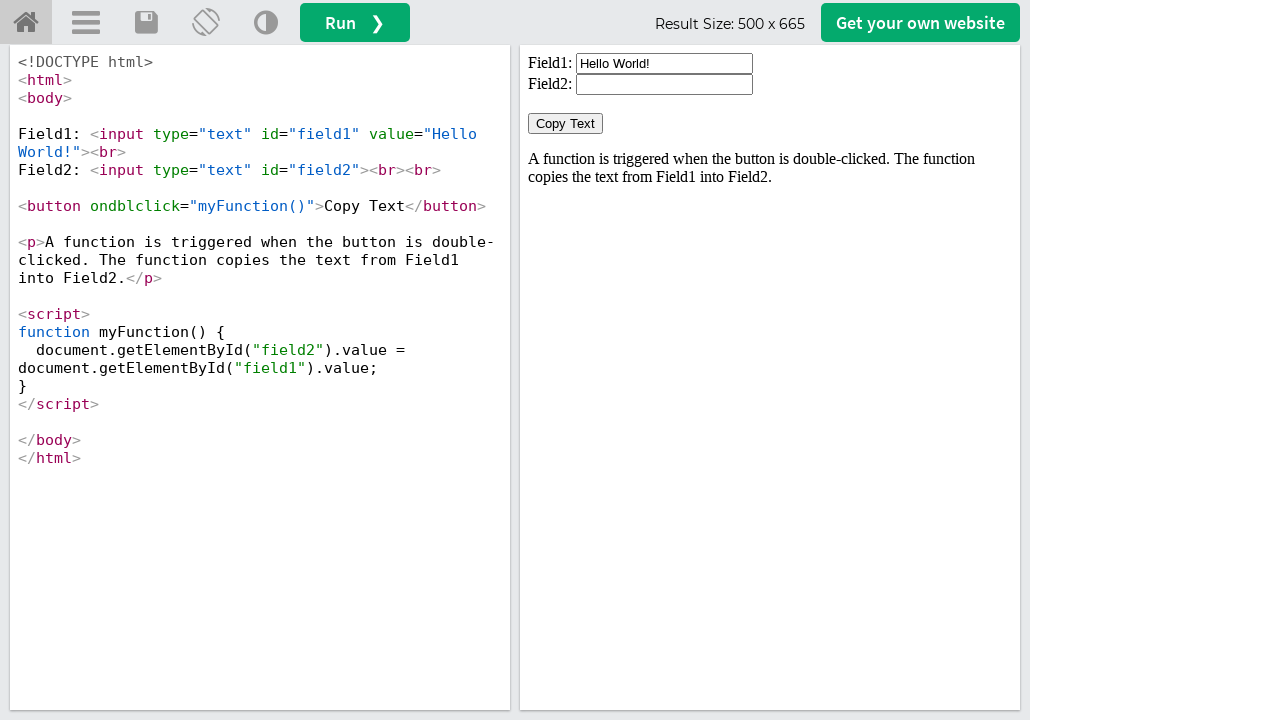

Located iframe#iframeResult containing the demo
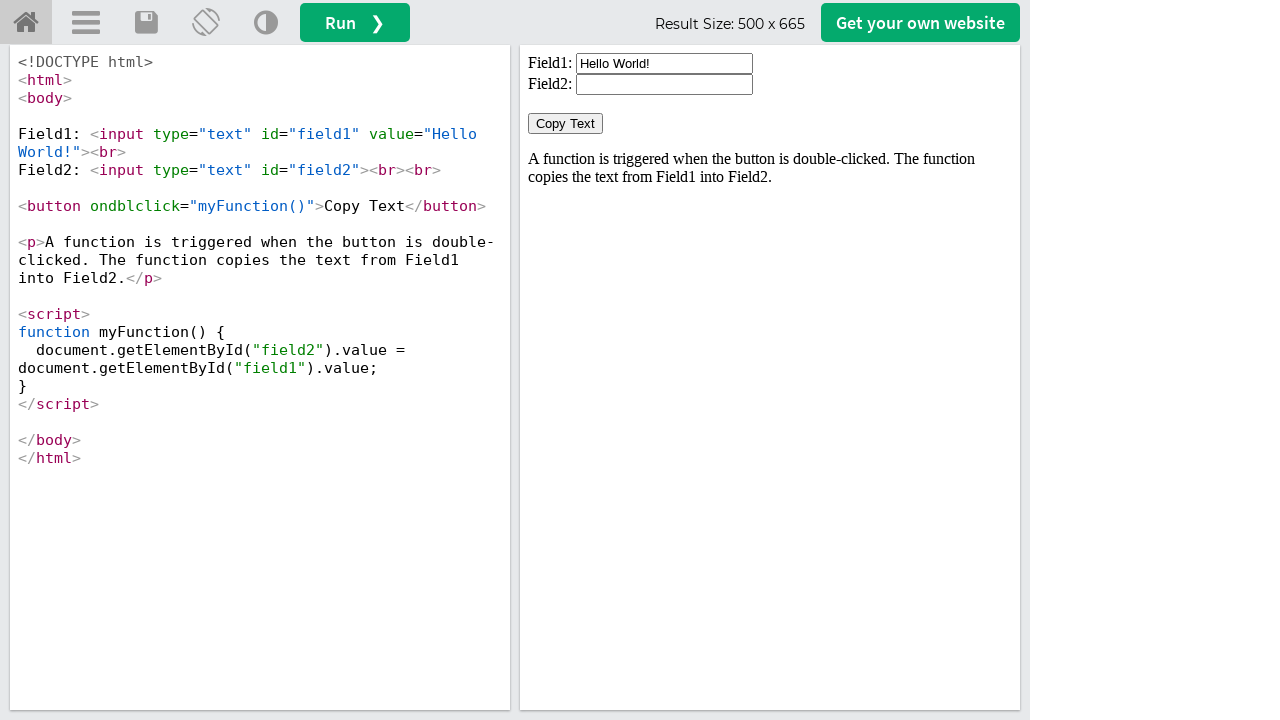

Located text field #field1
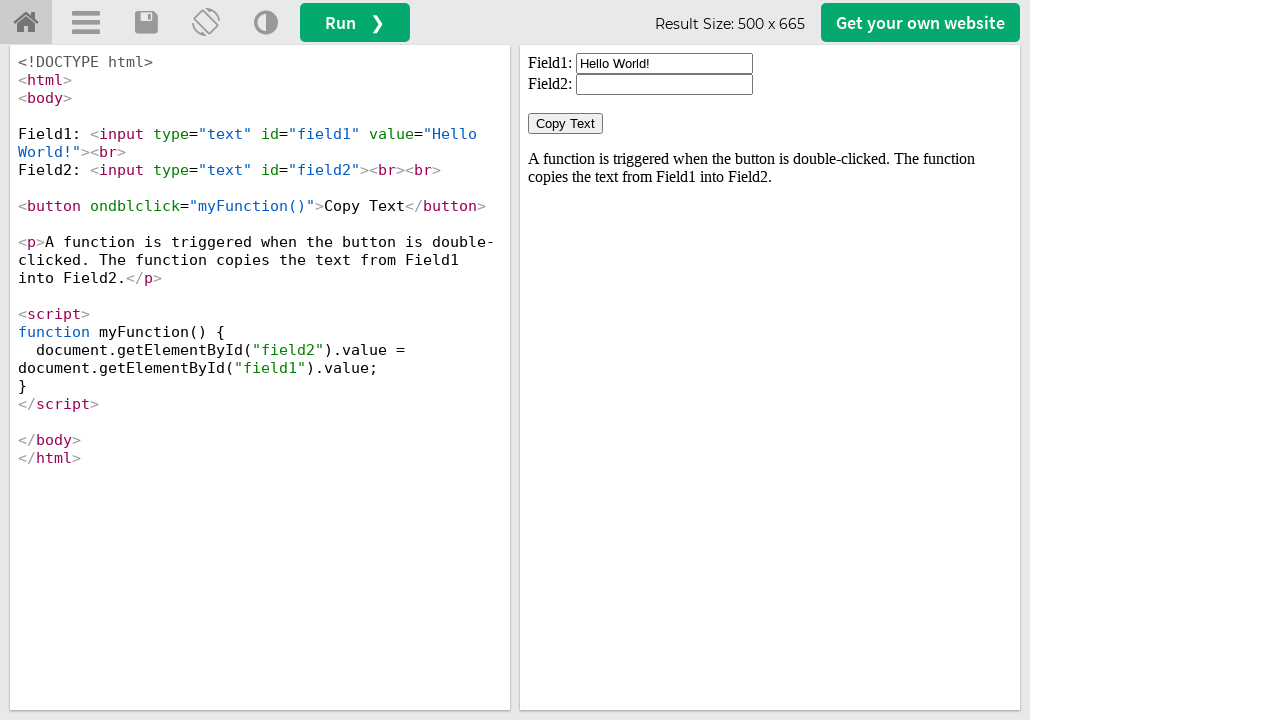

Cleared text field #field1 on iframe#iframeResult >> internal:control=enter-frame >> #field1
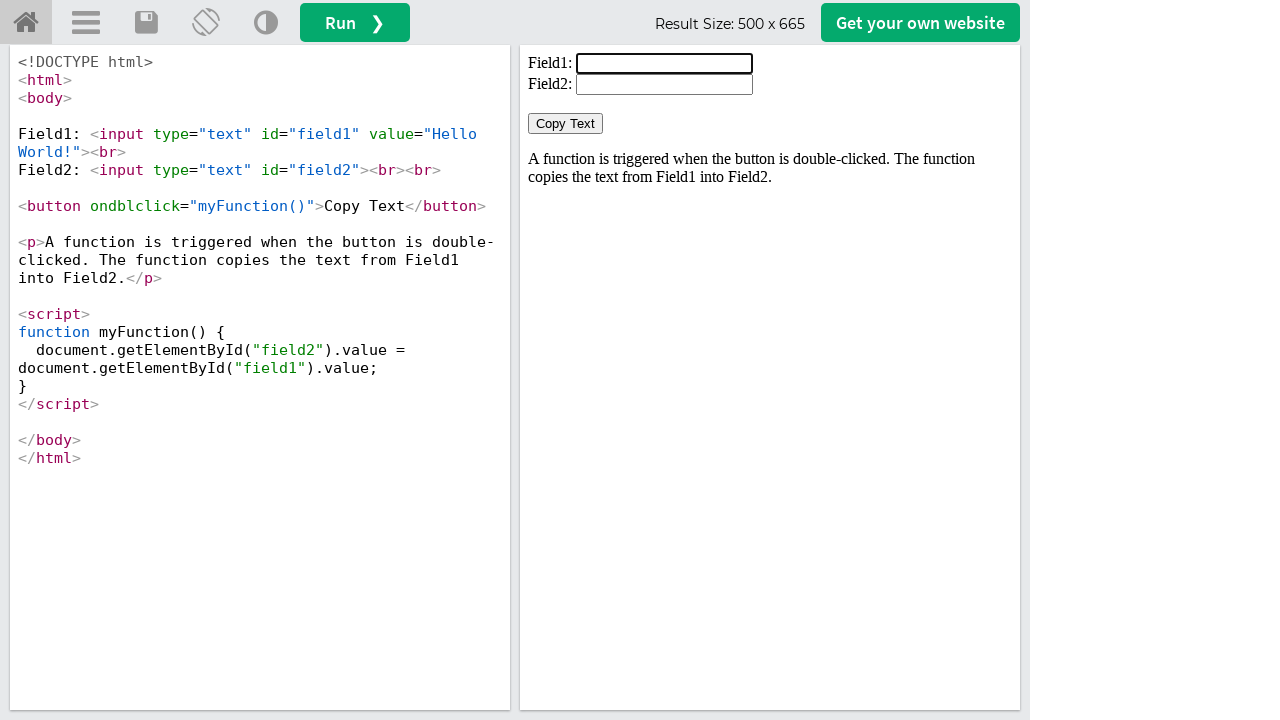

Filled text field with 'Test automation with Playwright' on iframe#iframeResult >> internal:control=enter-frame >> #field1
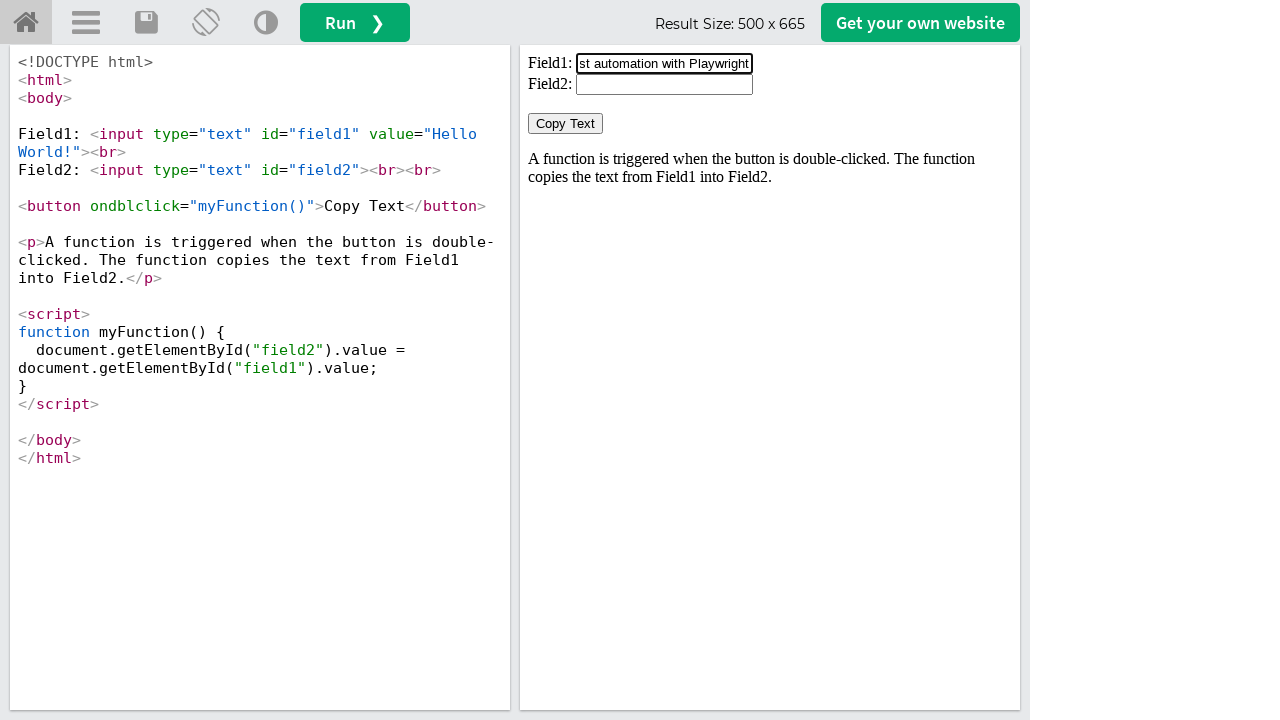

Located 'Copy Text' button
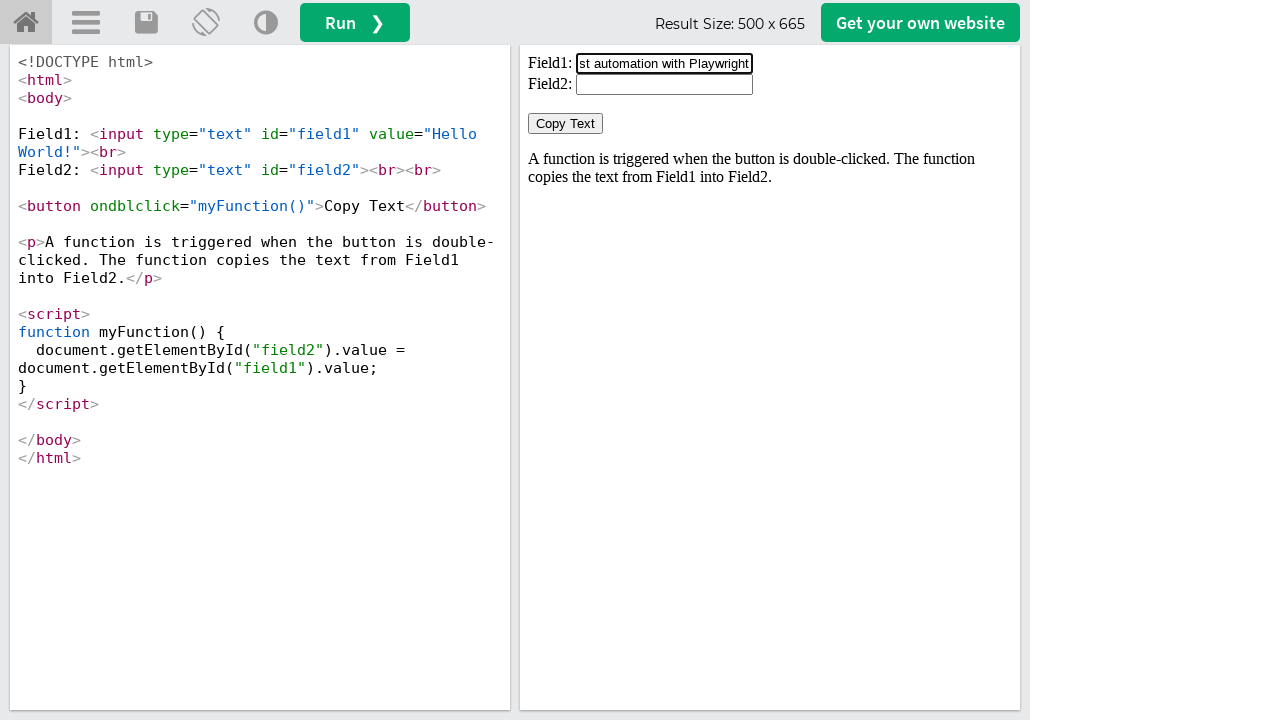

Double-clicked 'Copy Text' button to copy text to clipboard at (566, 124) on iframe#iframeResult >> internal:control=enter-frame >> button:has-text('Copy Tex
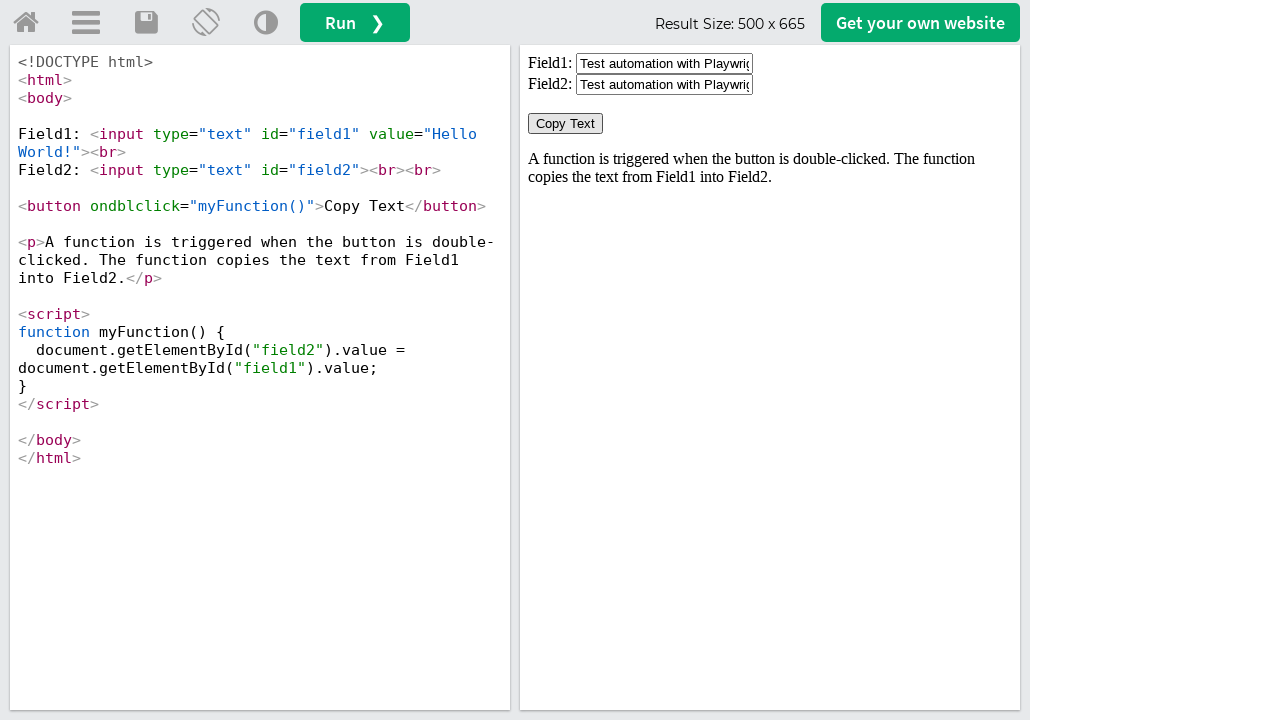

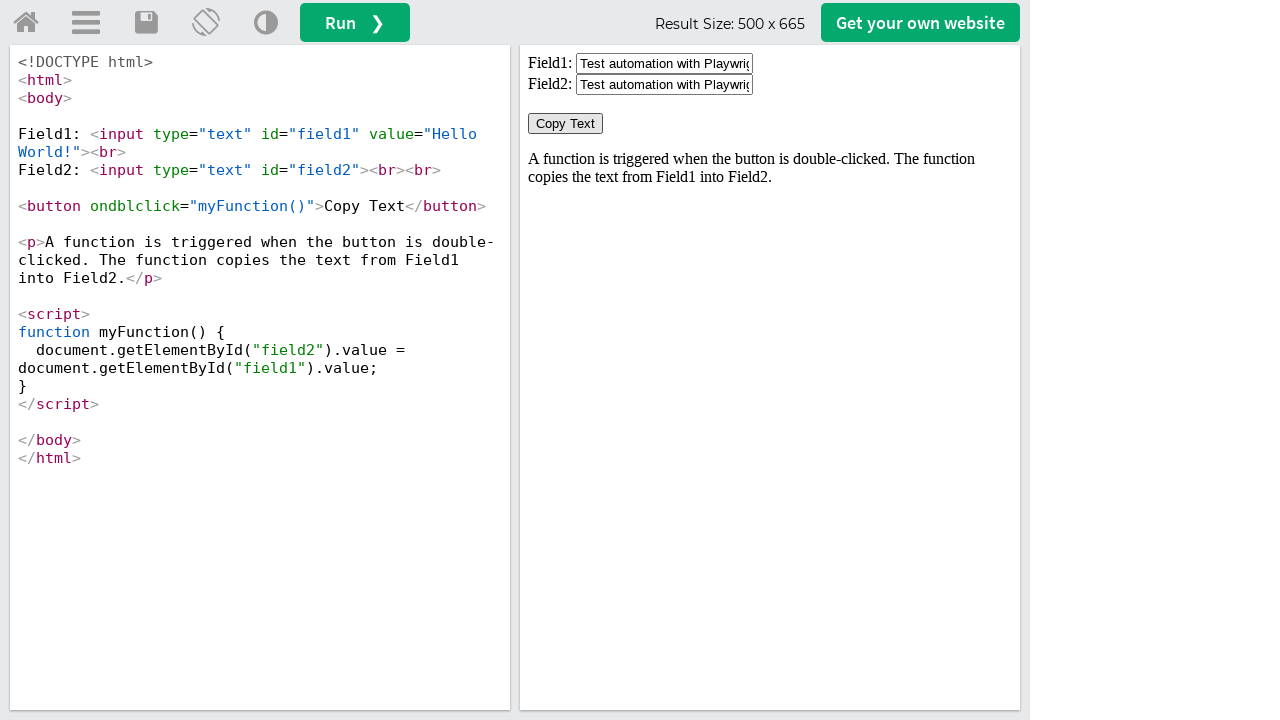